Tests a product page on demoblaze.com by opening a product, verifying the product name and price are displayed, and adding the product to cart with alert confirmation.

Starting URL: https://www.demoblaze.com/prod.html?idp_=1

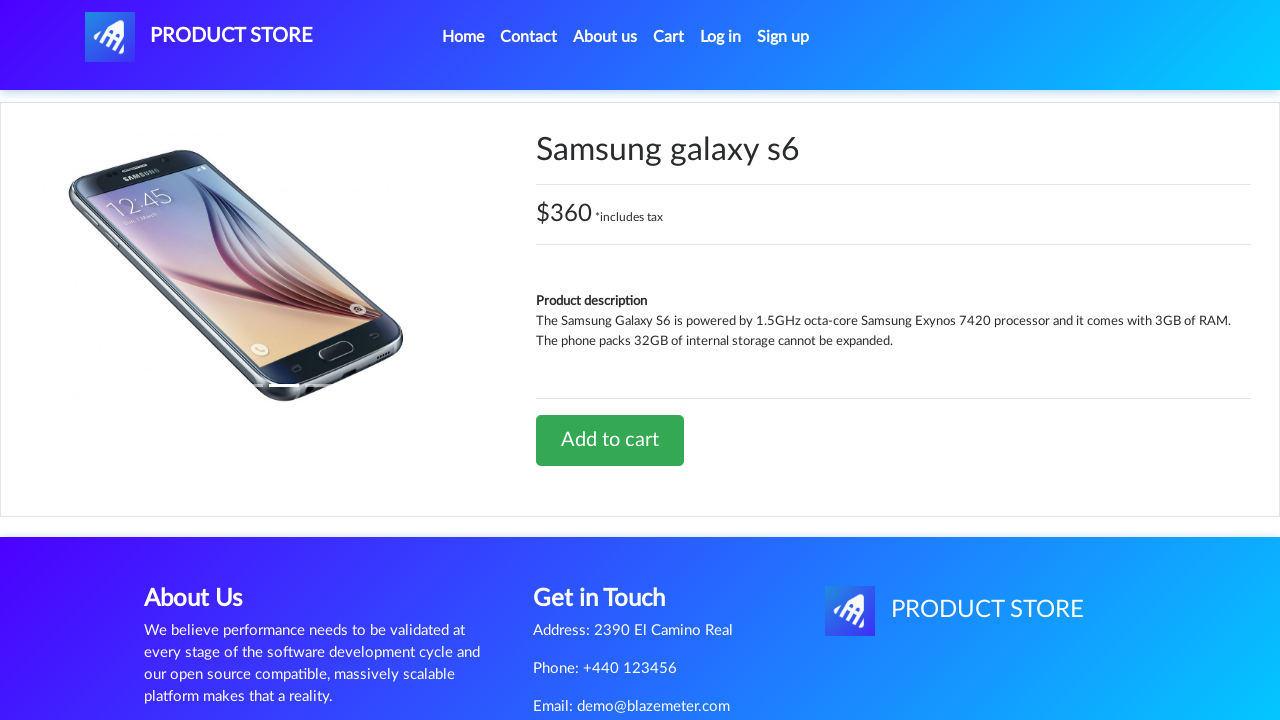

Waited for price container to load
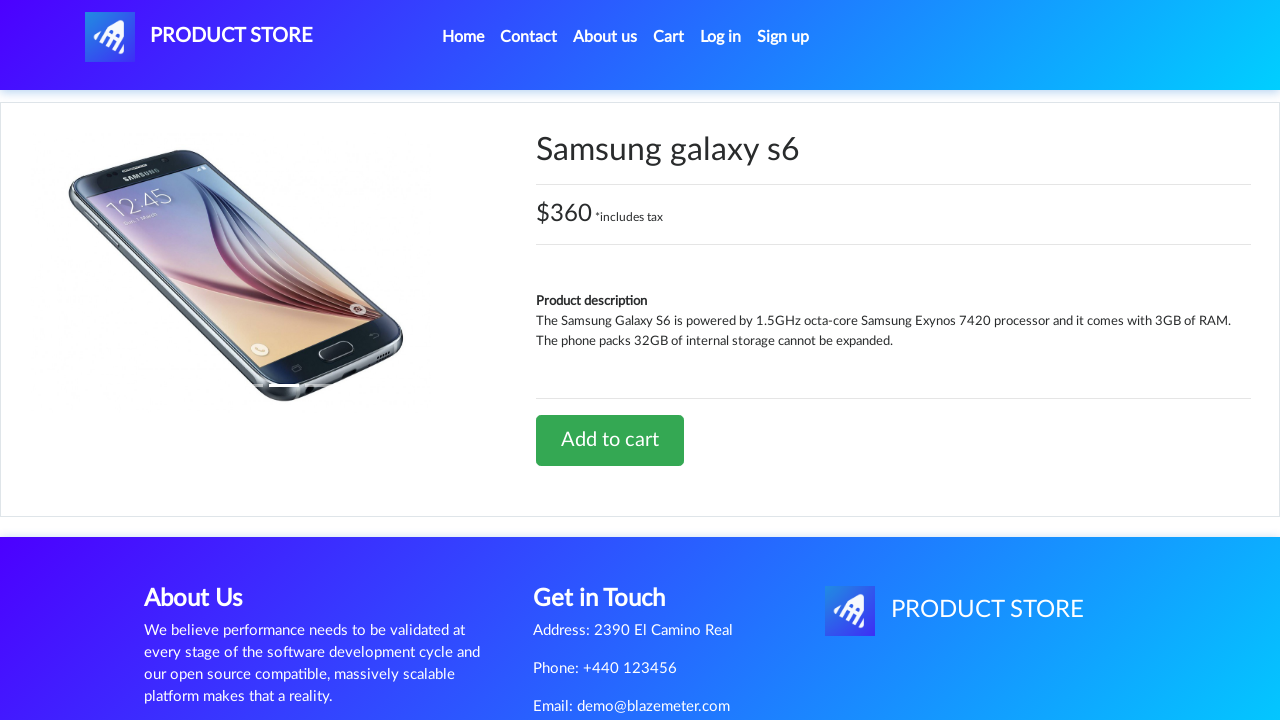

Extracted product price text
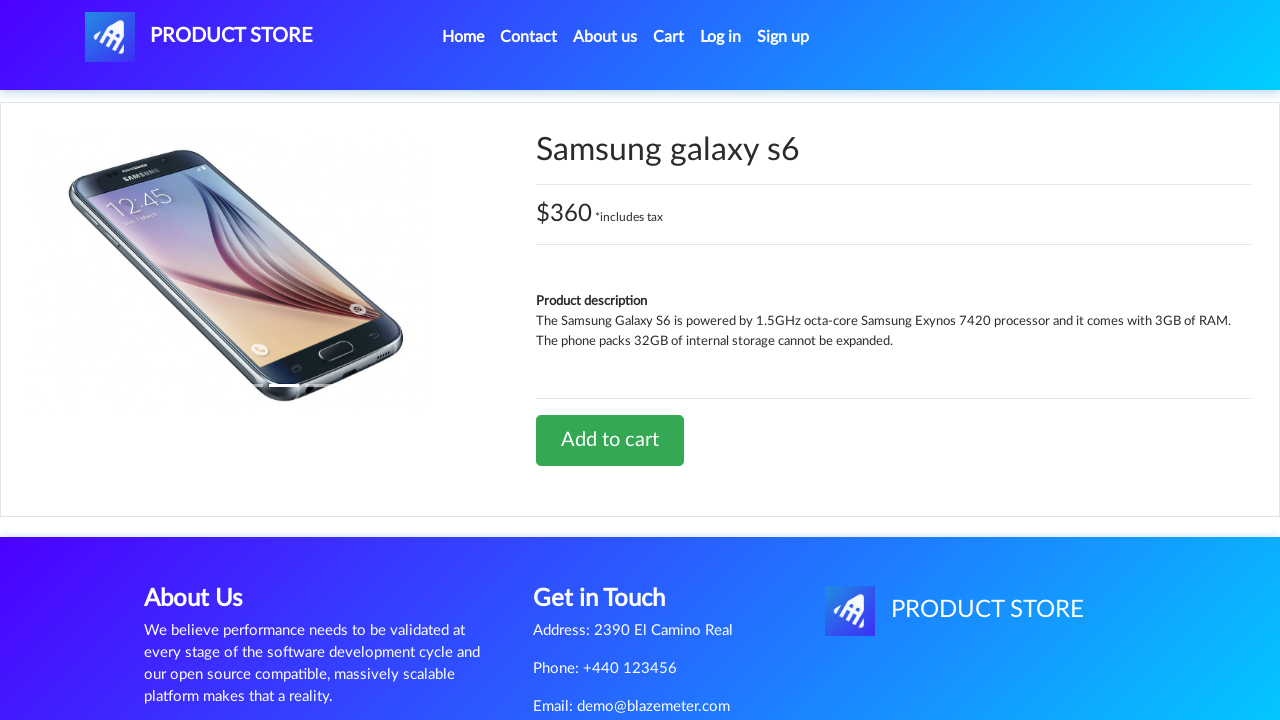

Waited for product name to load
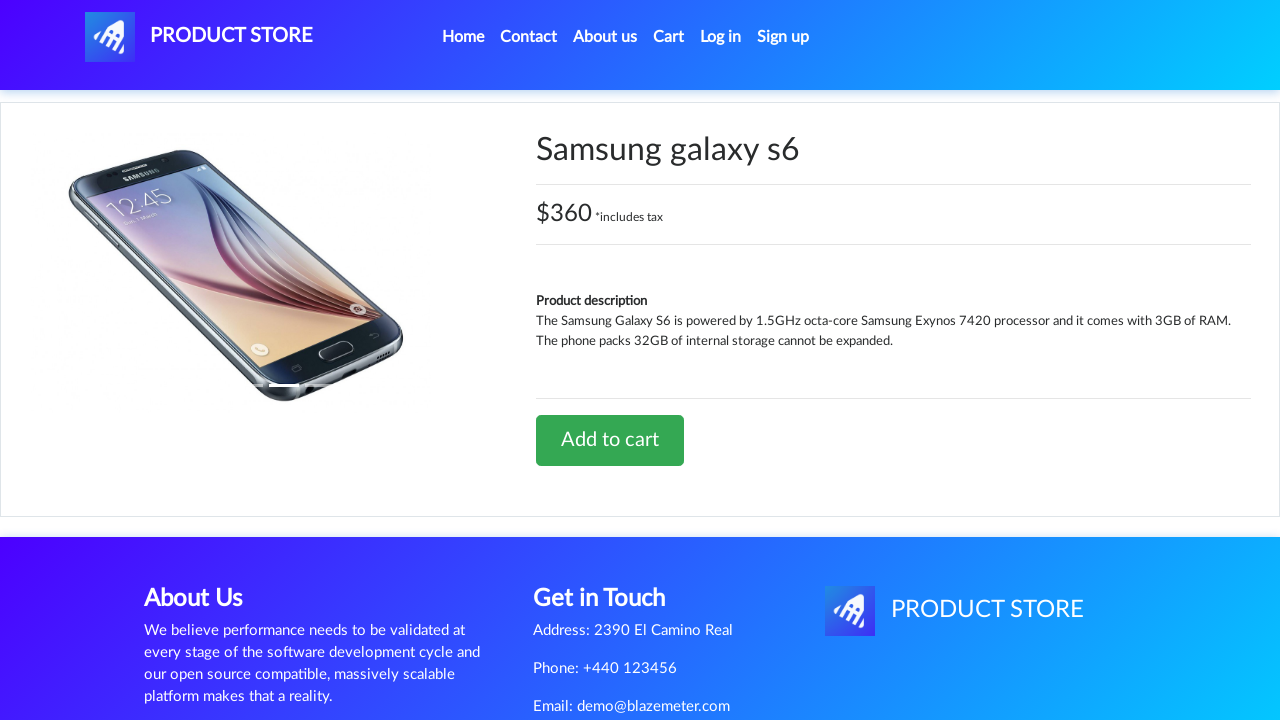

Extracted product name text
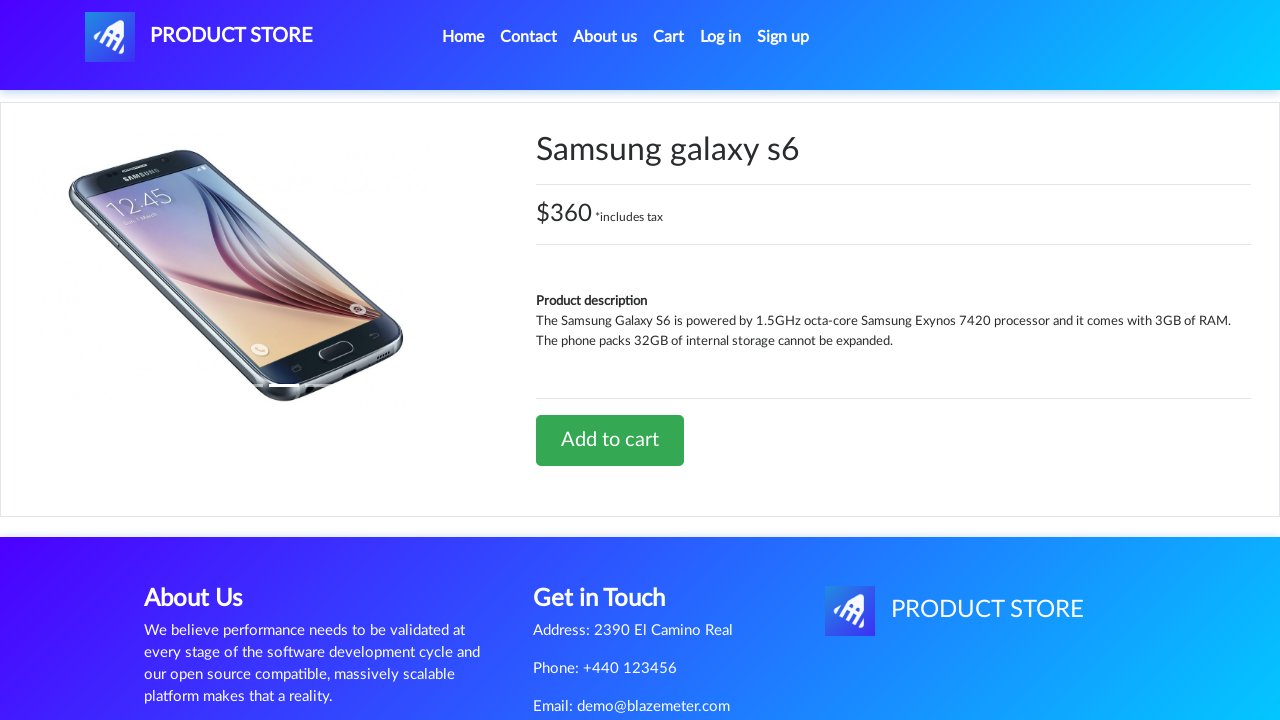

Verified product name is displayed and not empty
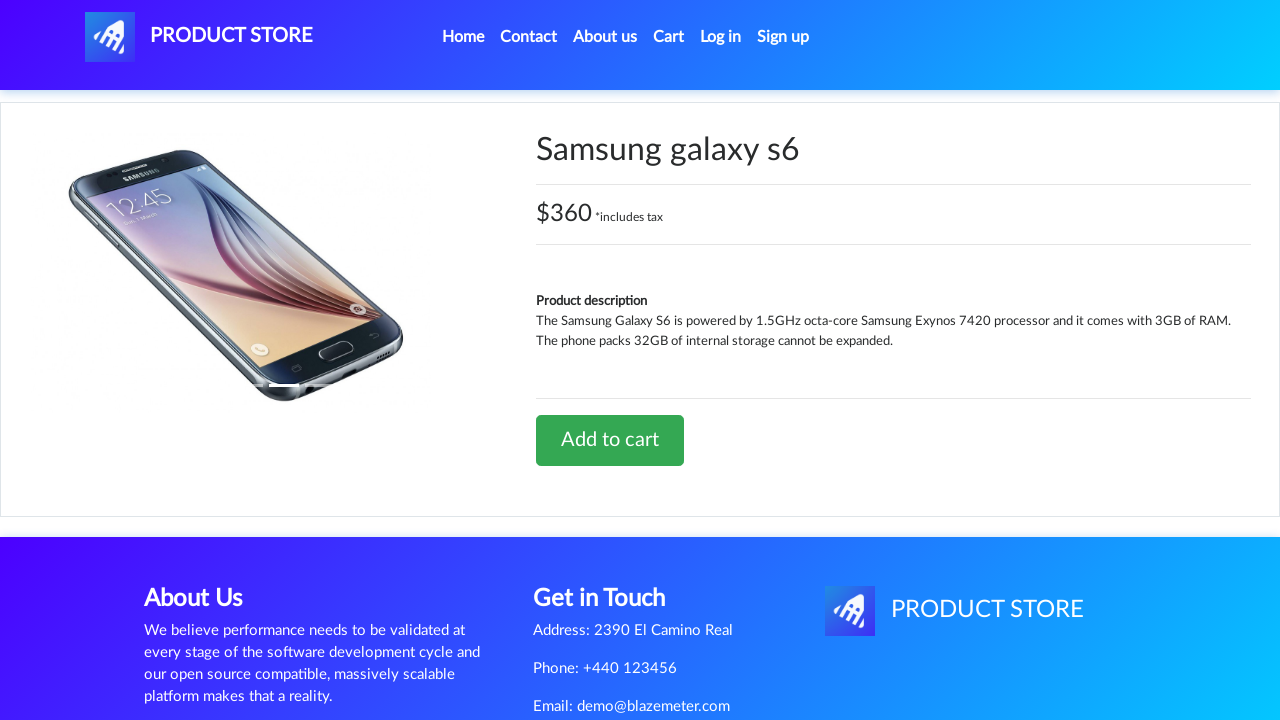

Verified product price is displayed with dollar sign
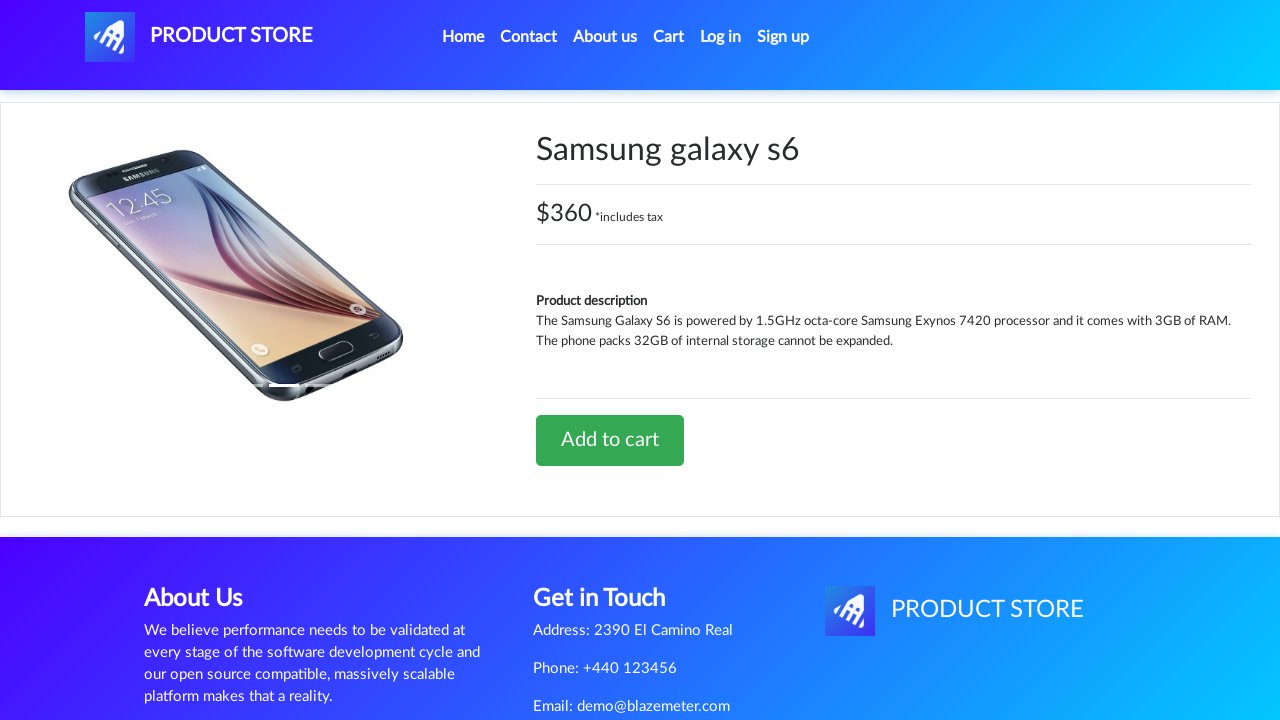

Clicked Add to Cart button at (610, 440) on #tbodyid > div.row > div > a
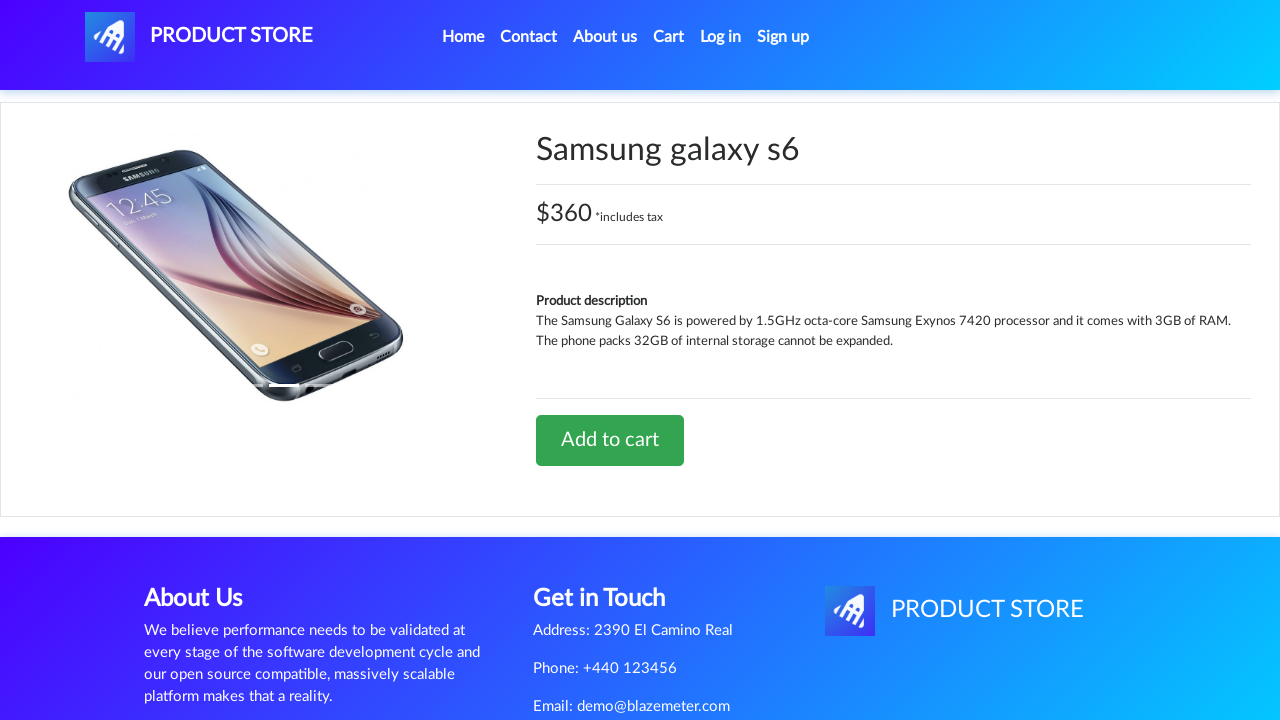

Set up dialog handler to accept alerts
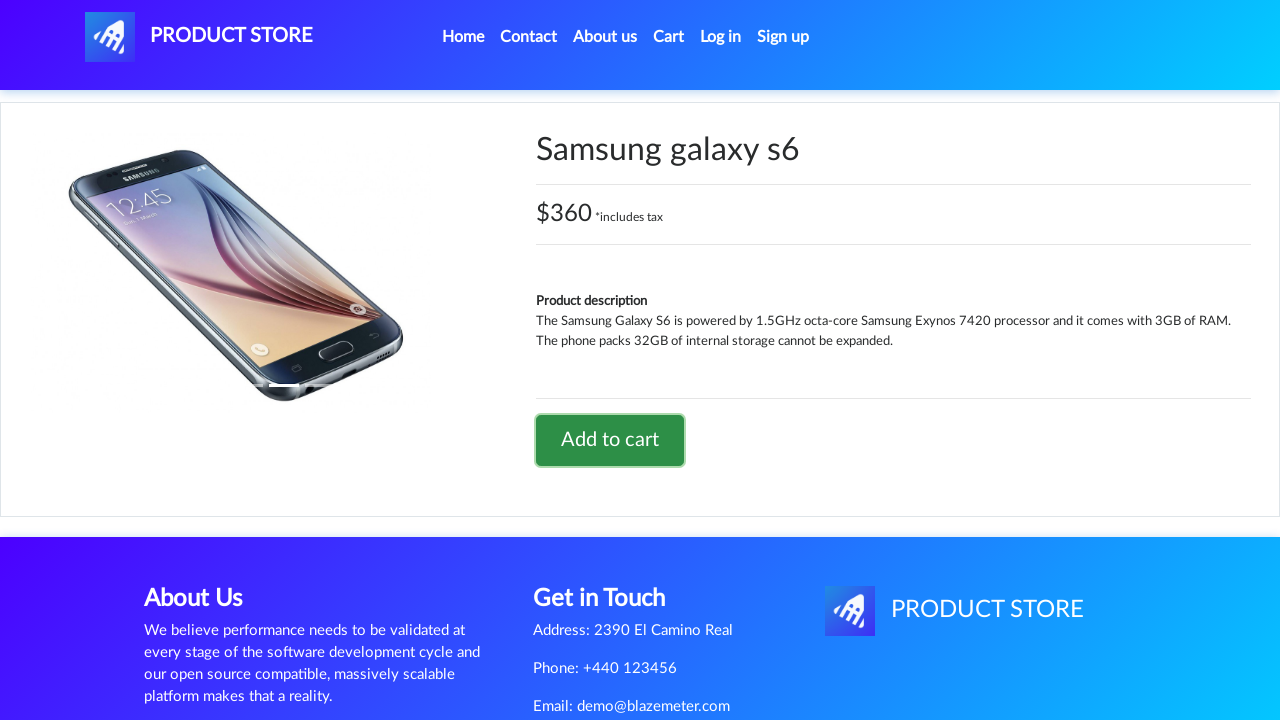

Waited 2 seconds for alert confirmation dialog to appear and be handled
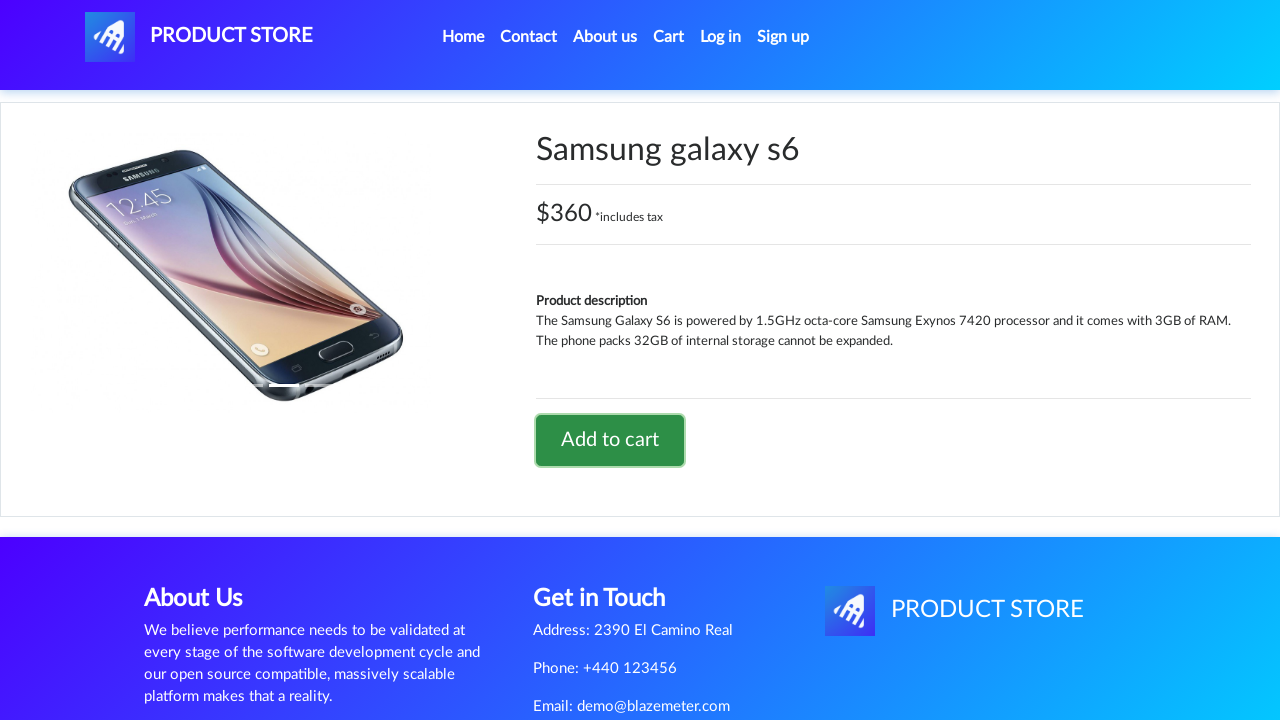

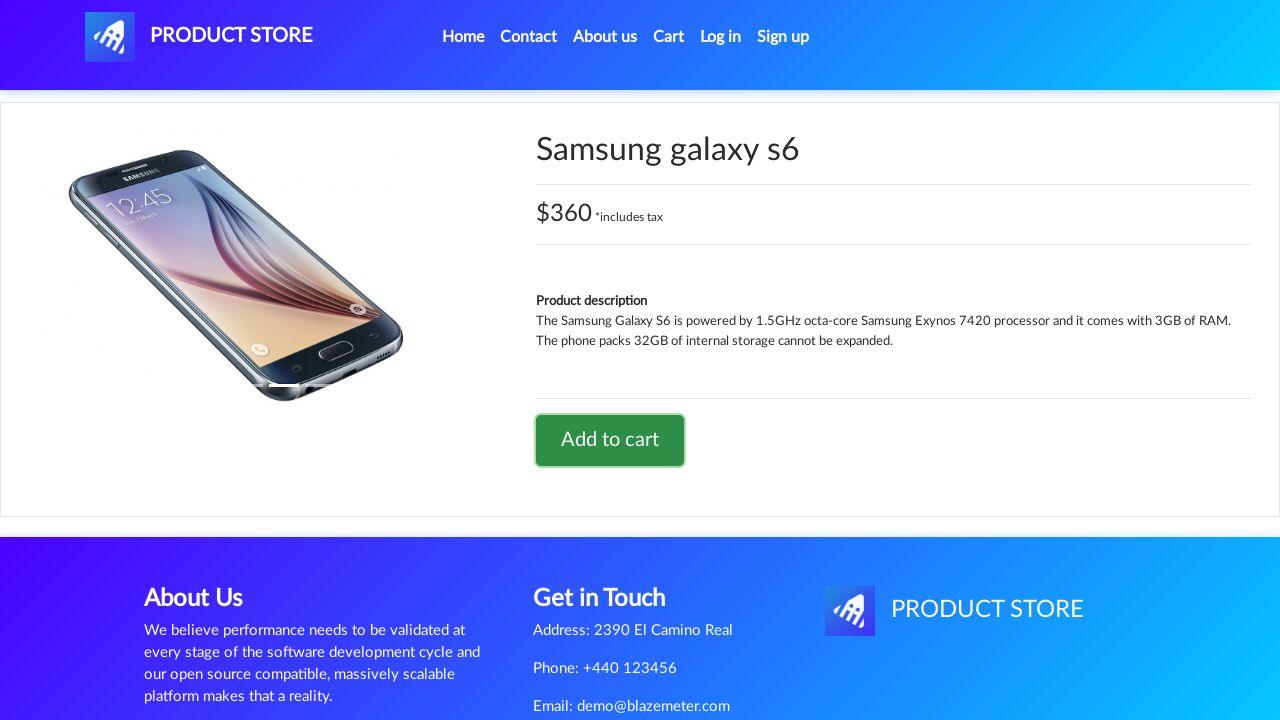